Tests resizable functionality on an insurance survey page by dragging a resizable element to resize it.

Starting URL: https://eo-insurance.com/survey?ref=abg#/

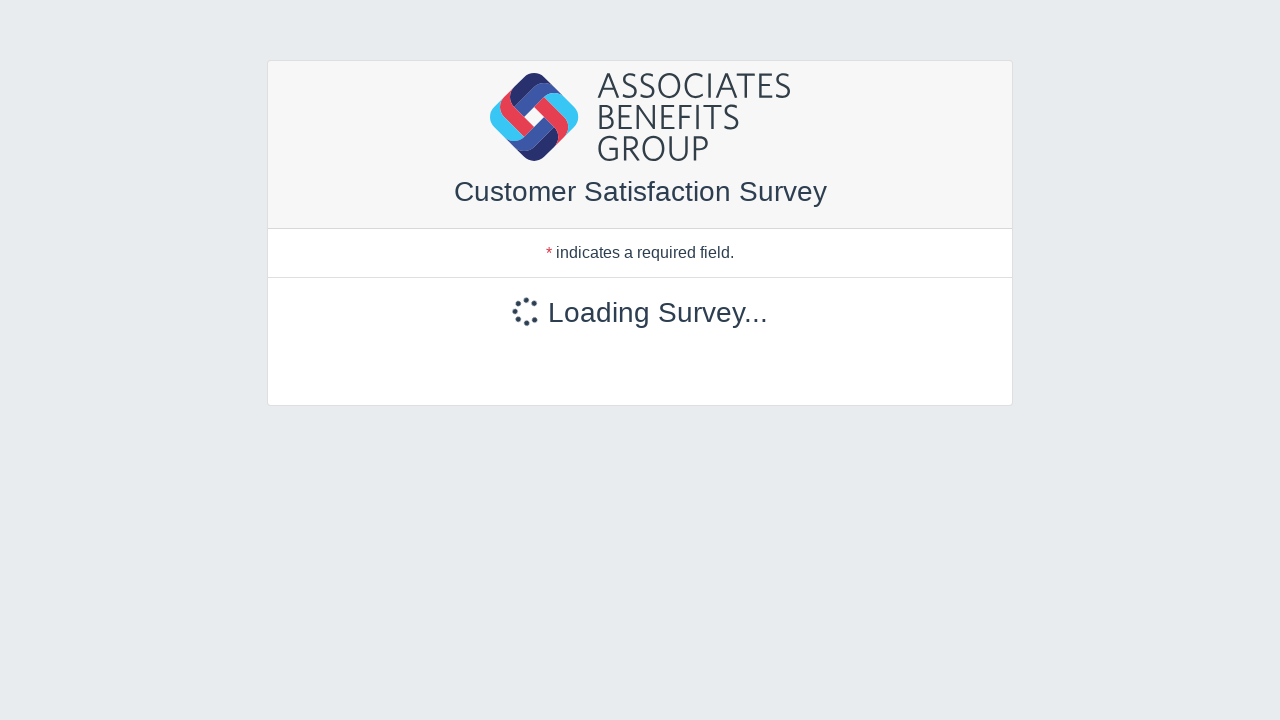

Waited 12 seconds for insurance survey page to load
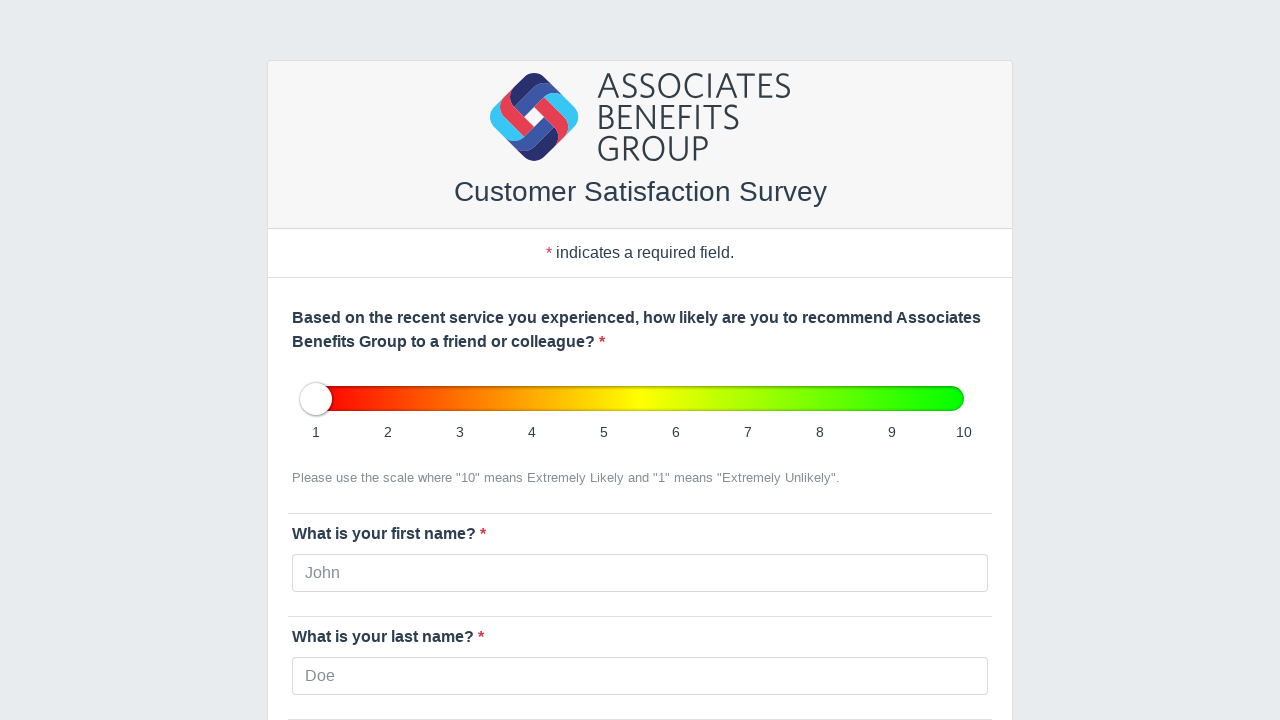

Located resizable element handle
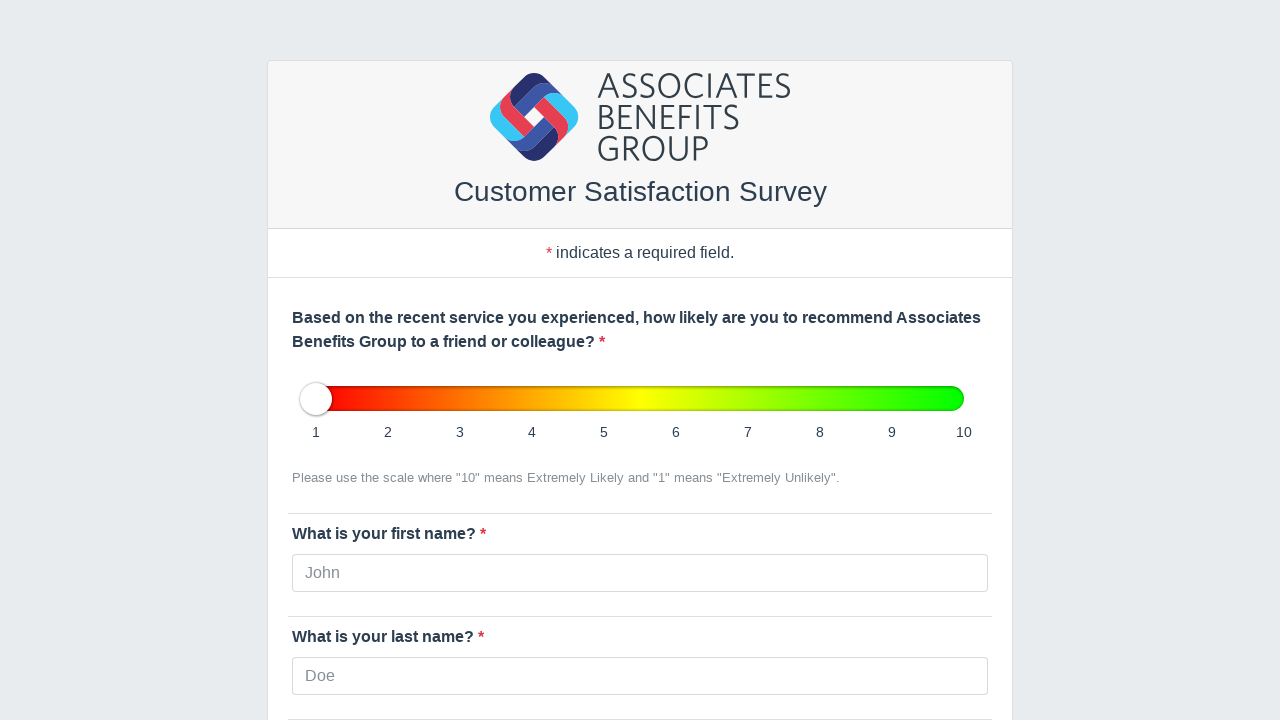

Retrieved bounding box of resizable element
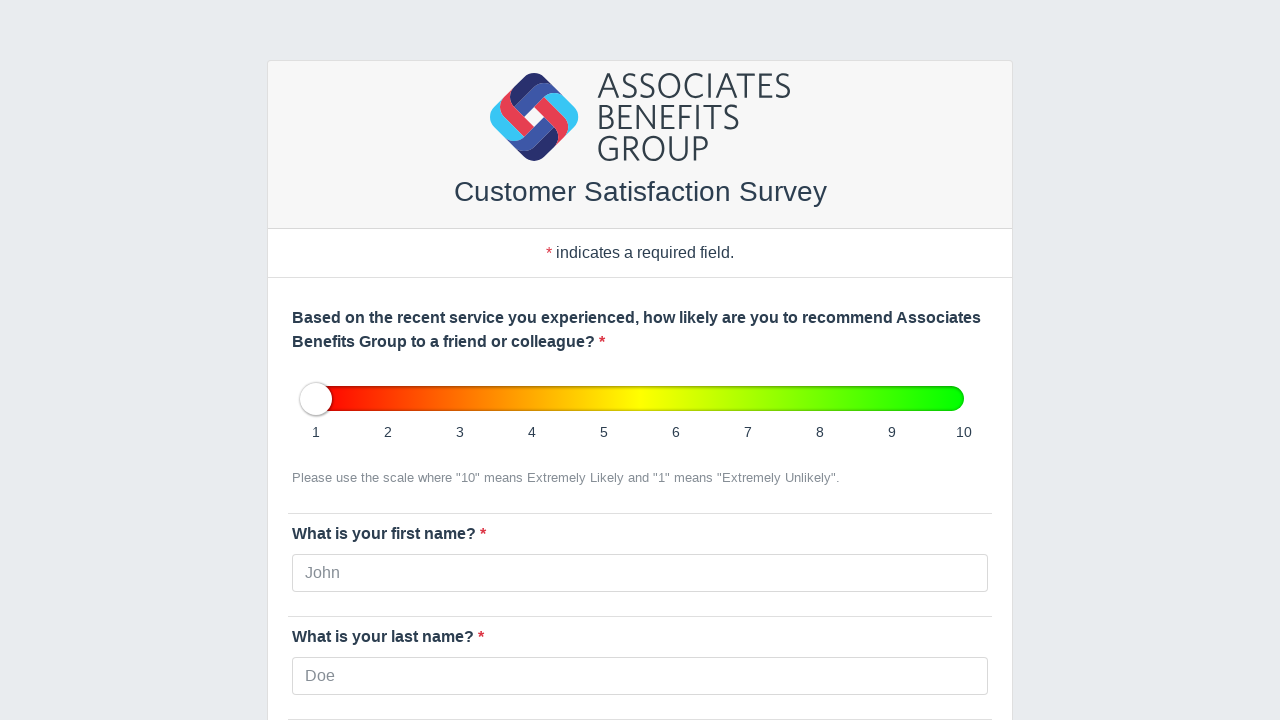

Moved mouse to center of resizable element at (316, 399)
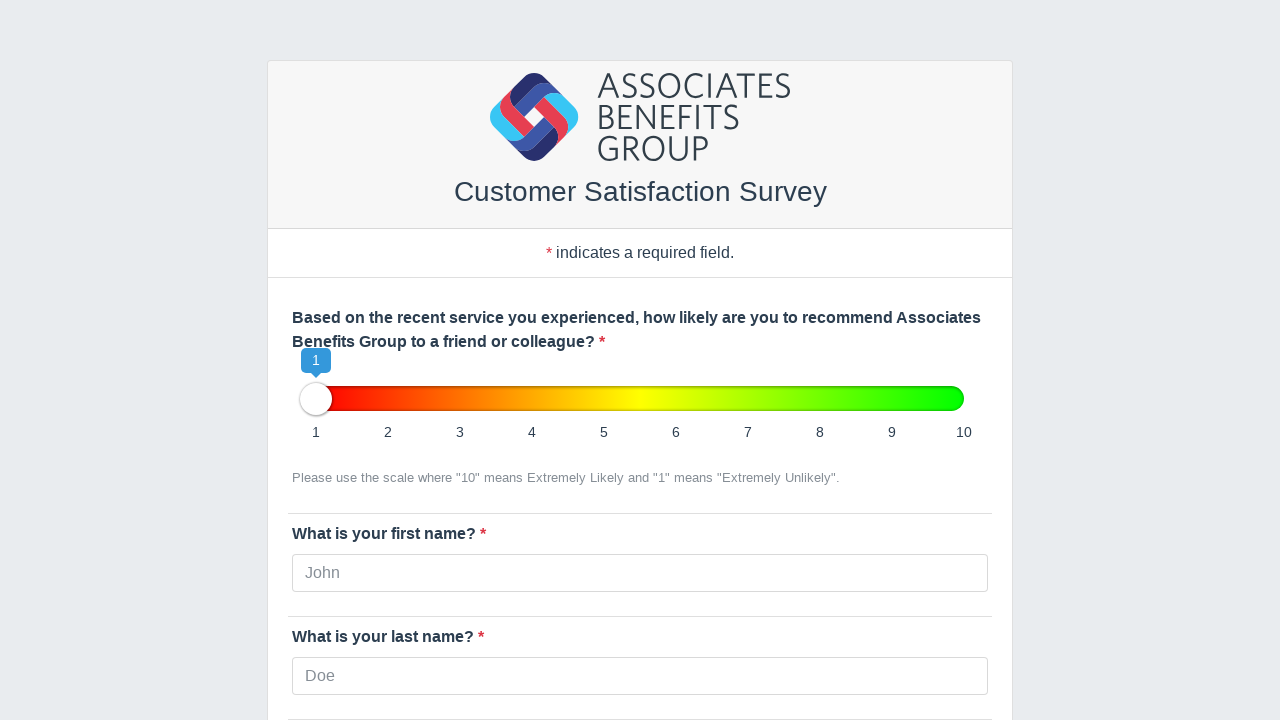

Pressed mouse button down on resizable element at (316, 399)
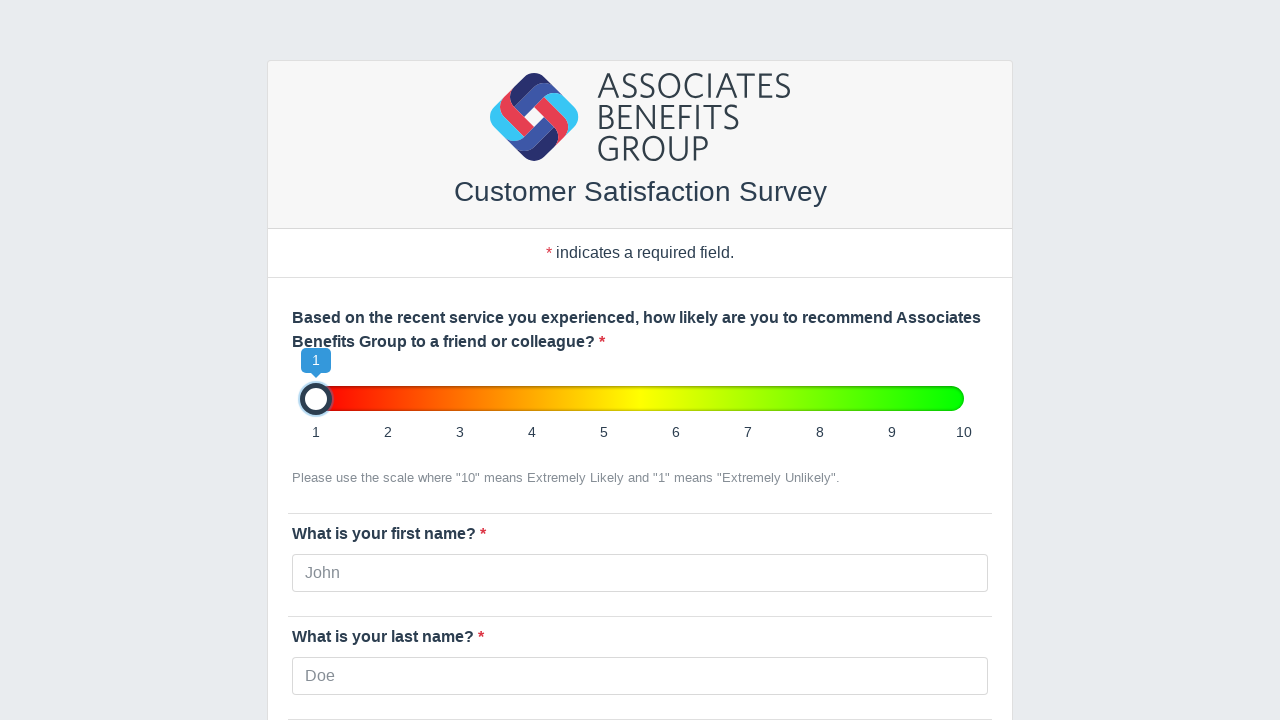

Dragged resizable element 101 pixels to the right at (417, 399)
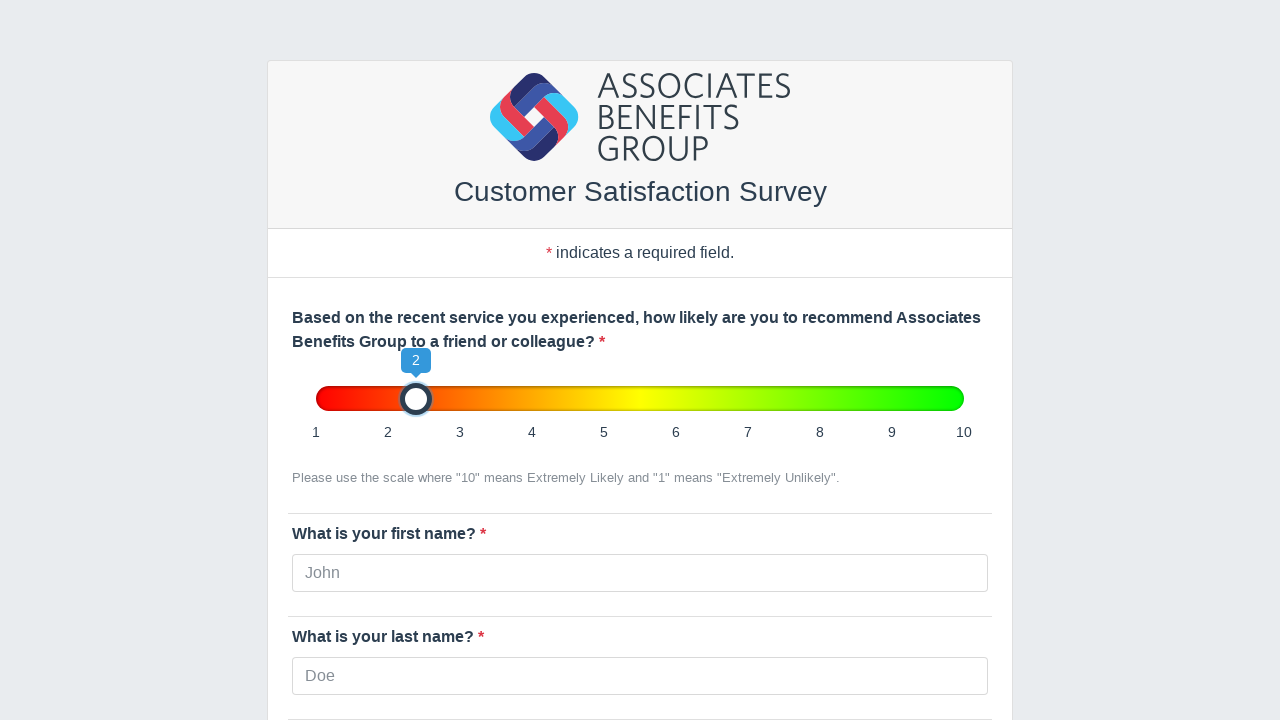

Released mouse button to complete resize operation at (417, 399)
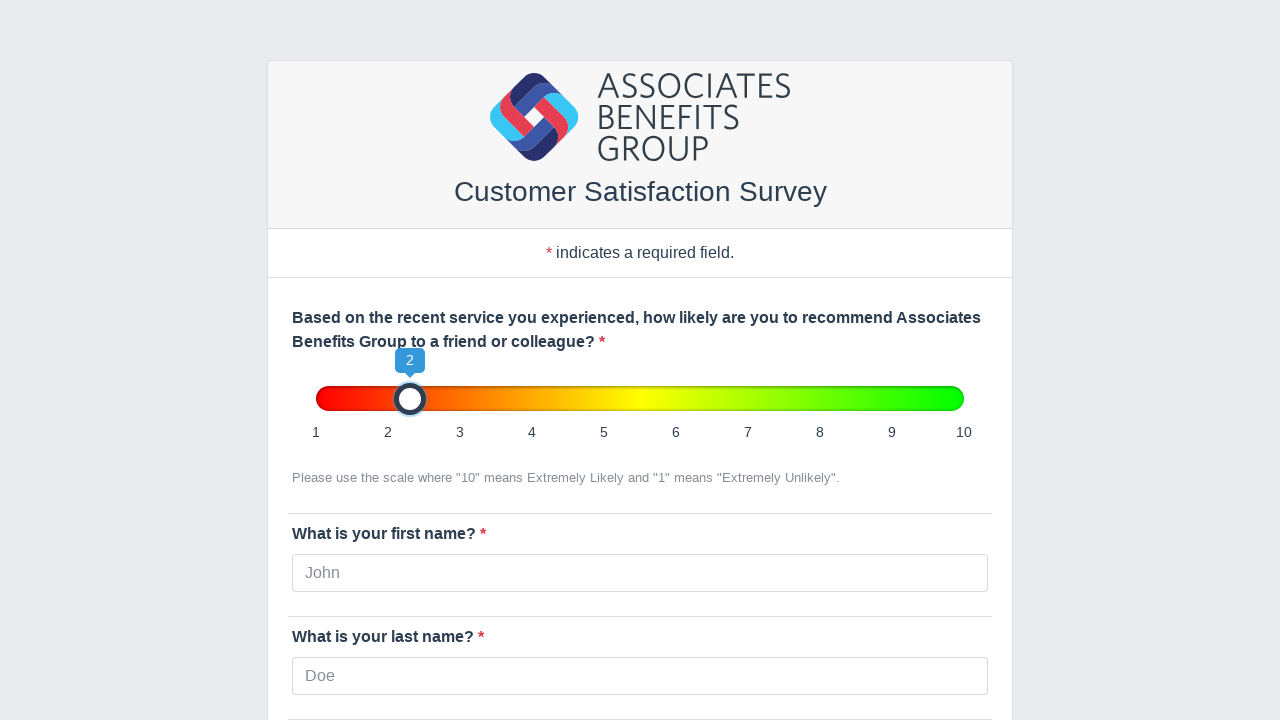

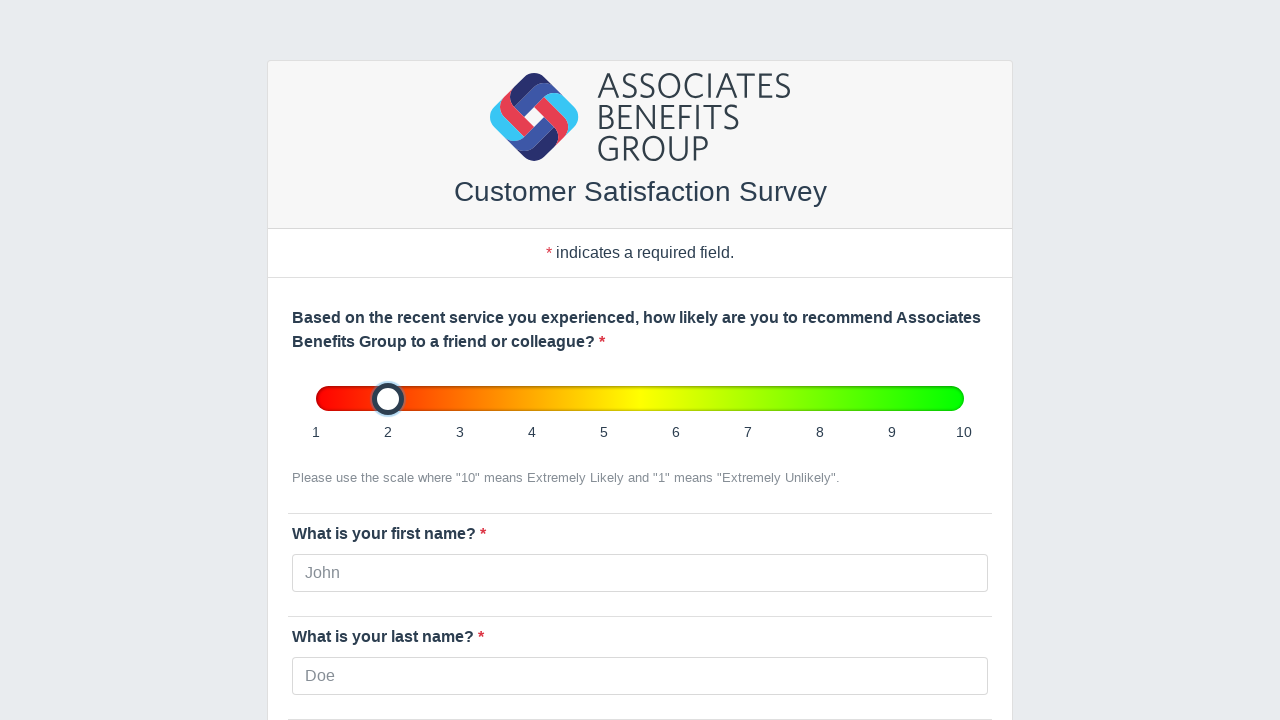